Opens the RedBus website in a maximized browser window. The script simply navigates to the homepage to verify the page loads successfully.

Starting URL: https://www.redbus.in/

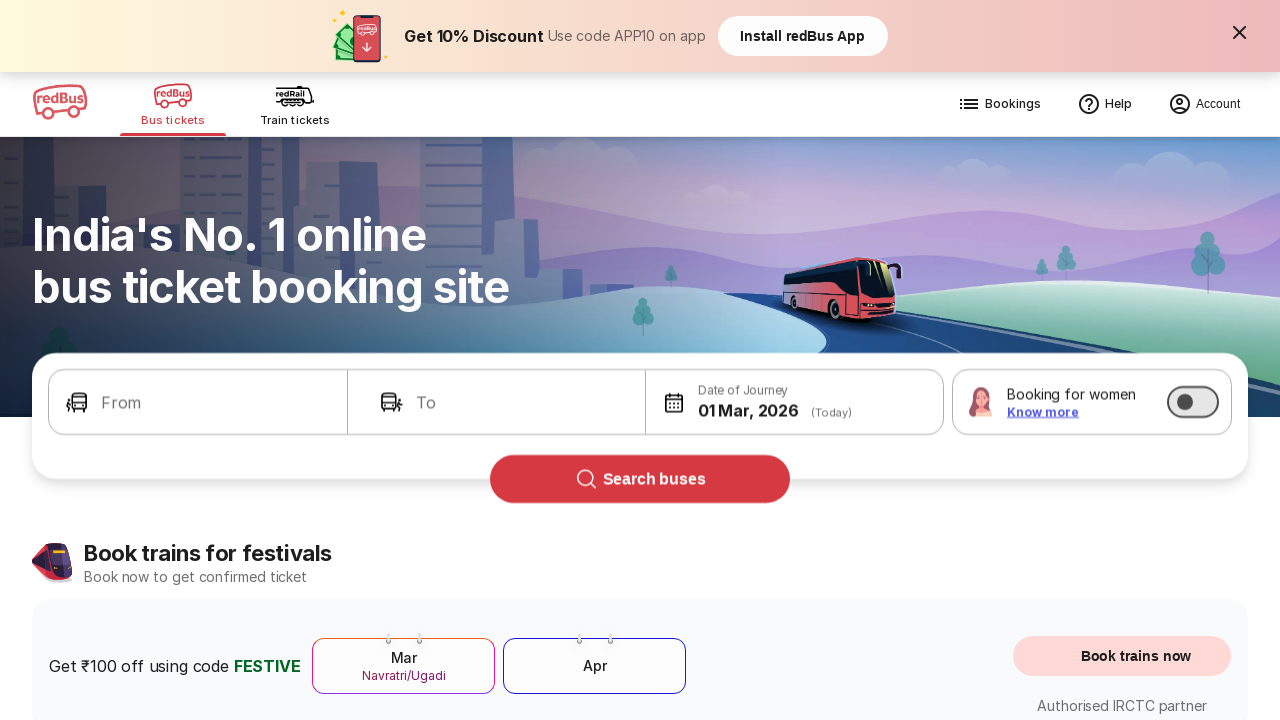

RedBus homepage loaded successfully - DOM content ready
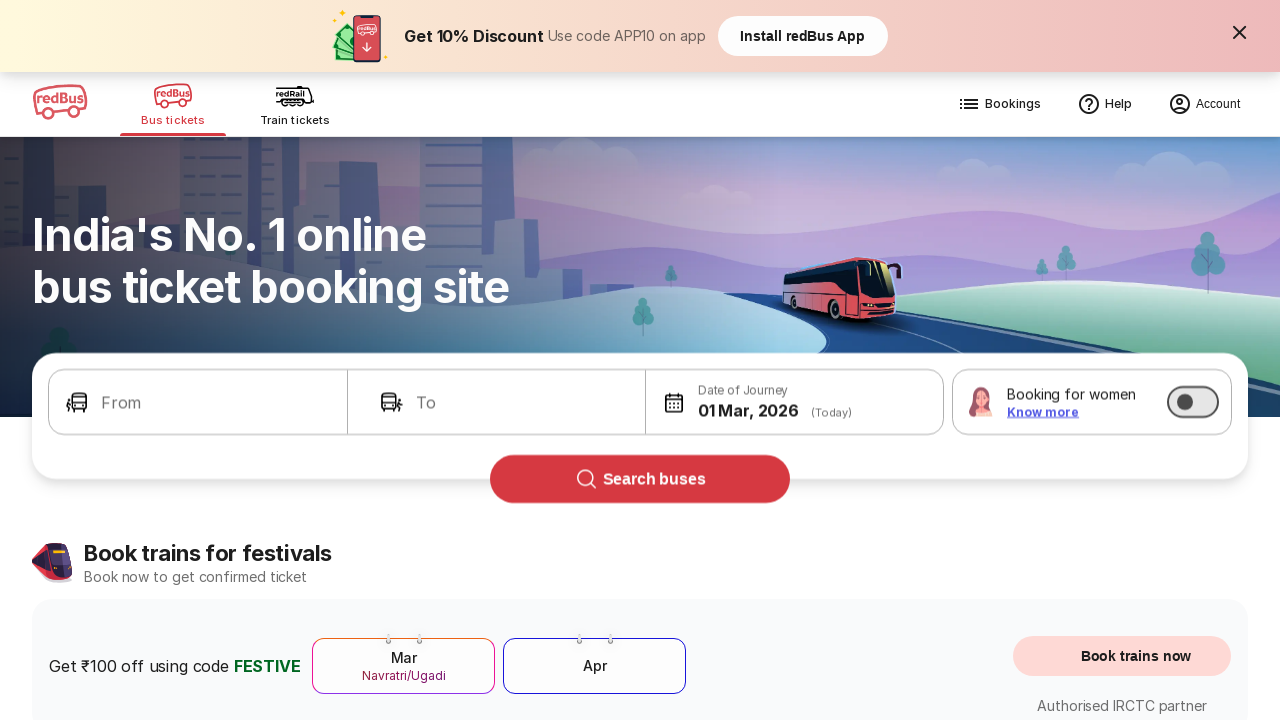

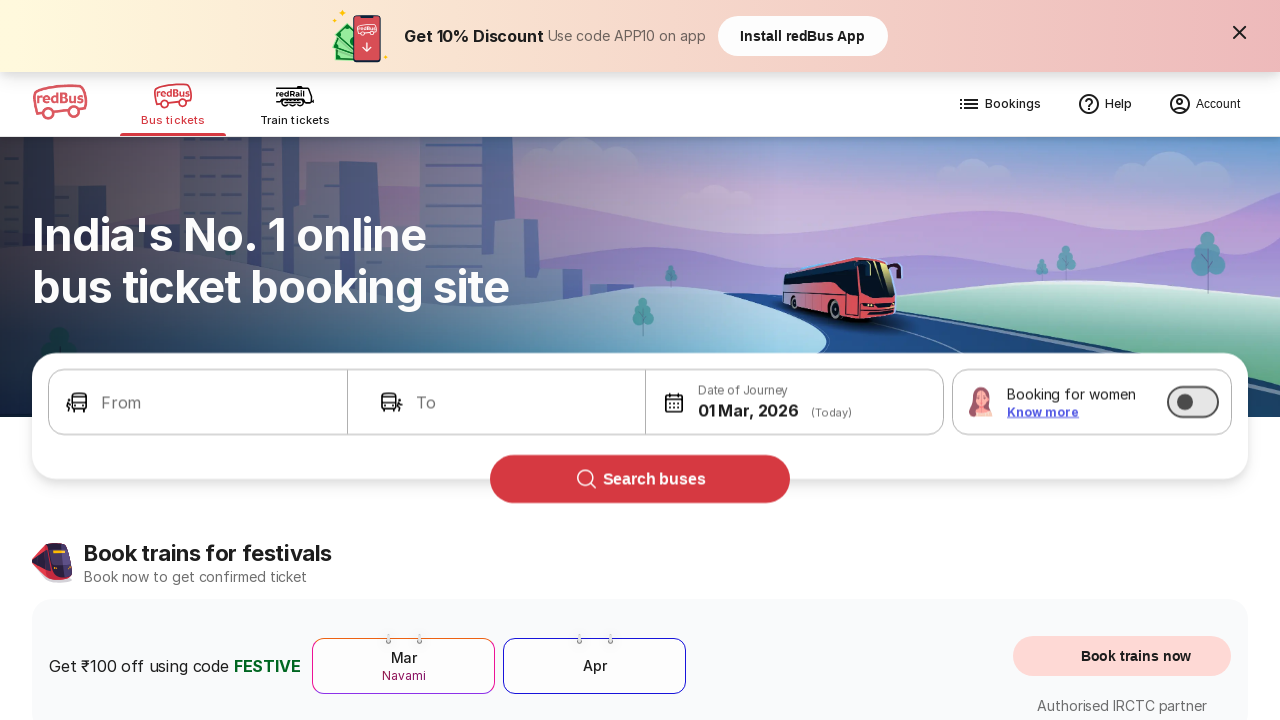